Tests window handling functionality by clicking a link to open a new window, verifying content in both windows, and switching between them

Starting URL: https://the-internet.herokuapp.com/windows

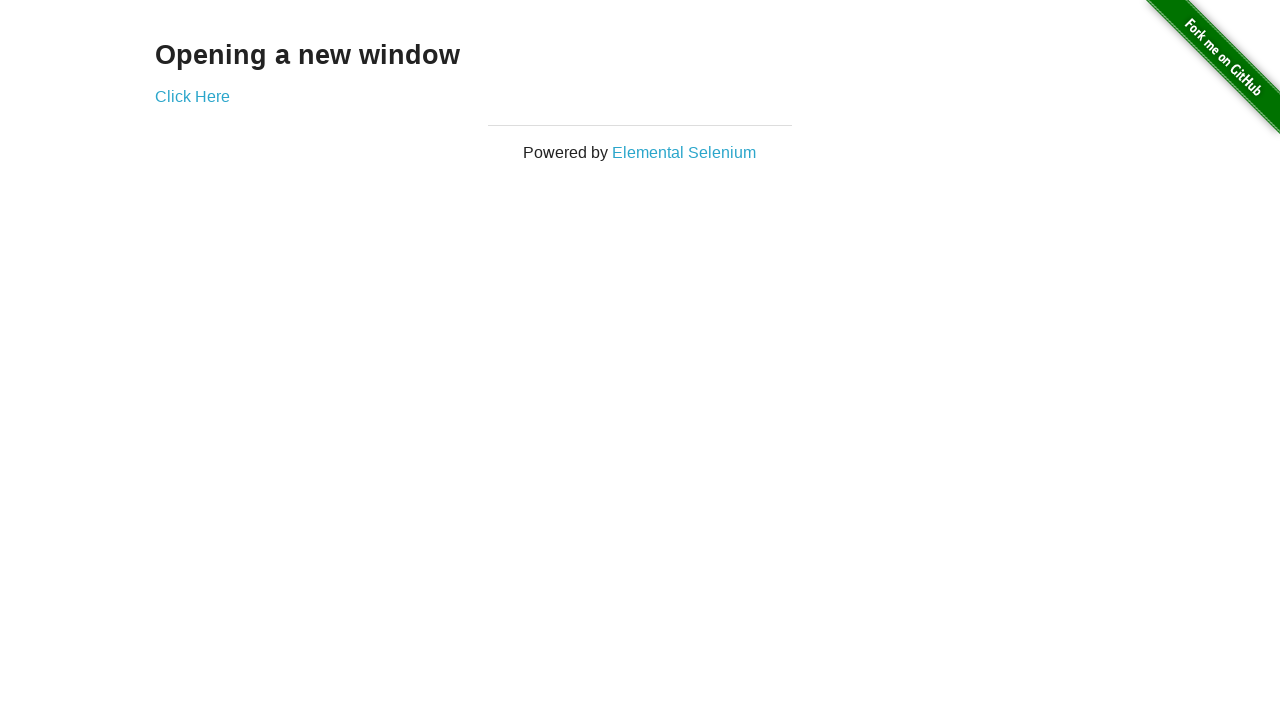

Verified main page text contains 'Opening a new window'
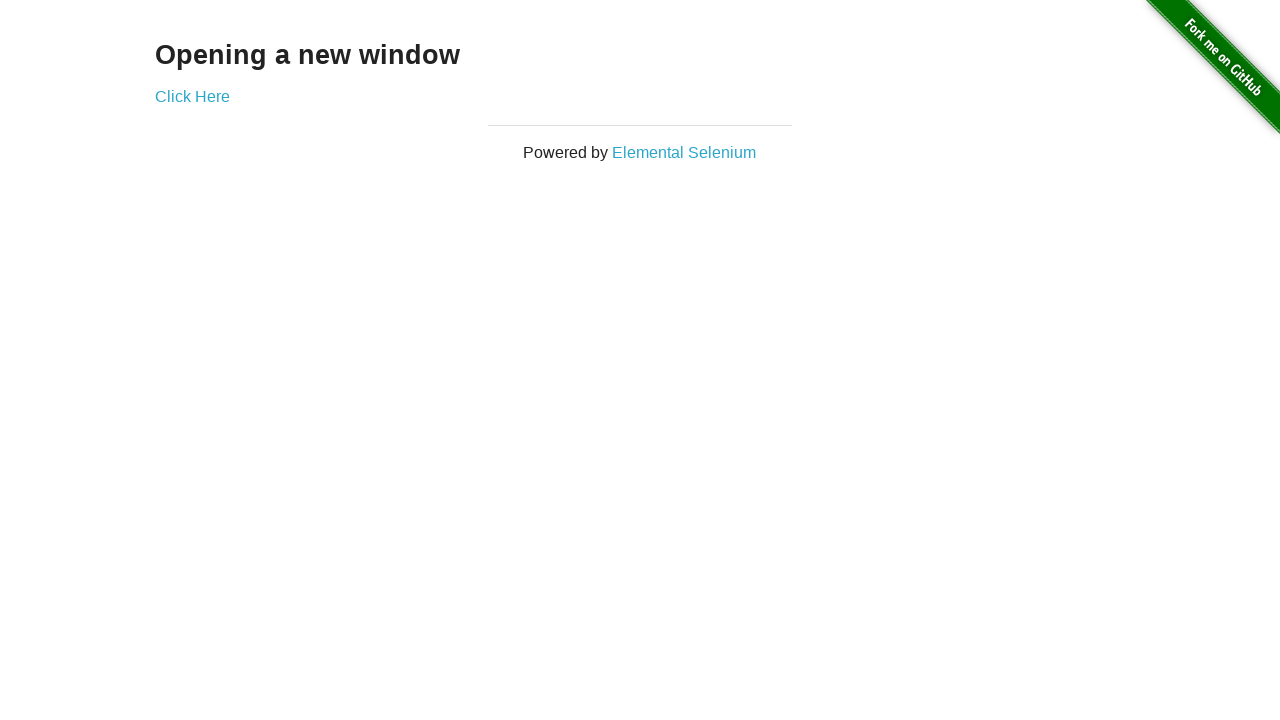

Verified page title contains 'The Internet'
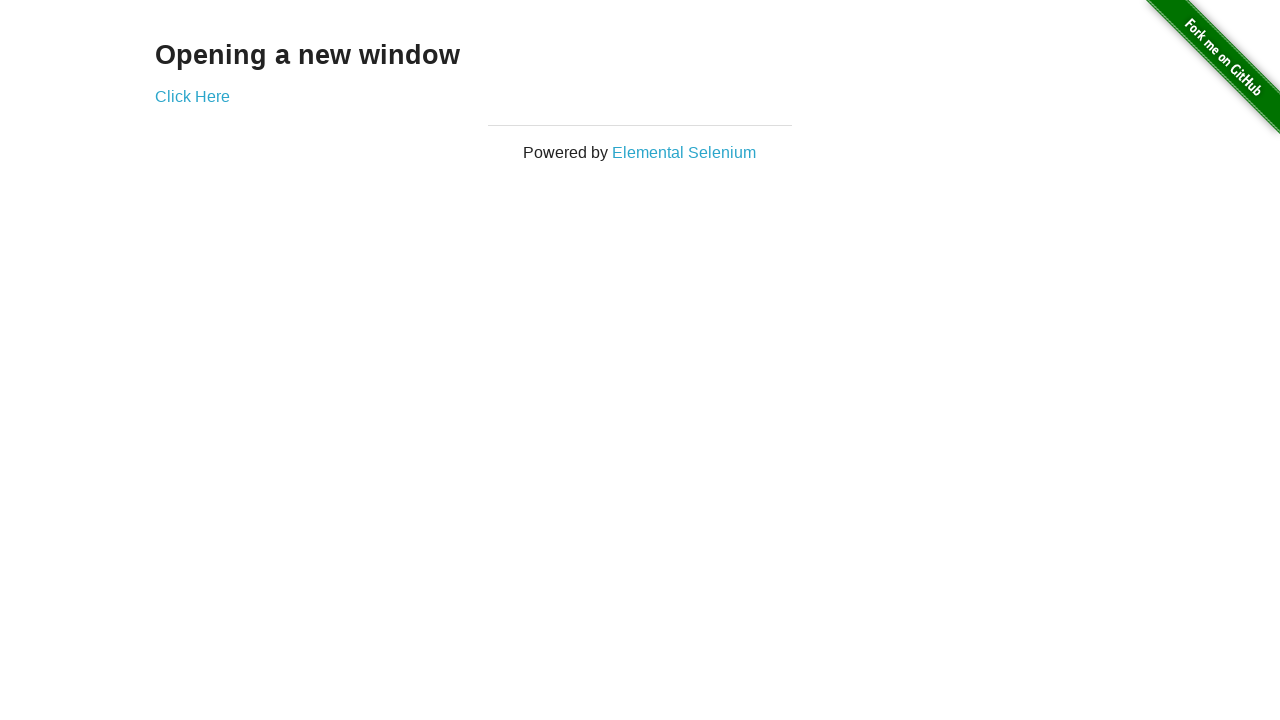

Clicked 'Click Here' link to open new window at (192, 96) on text='Click Here'
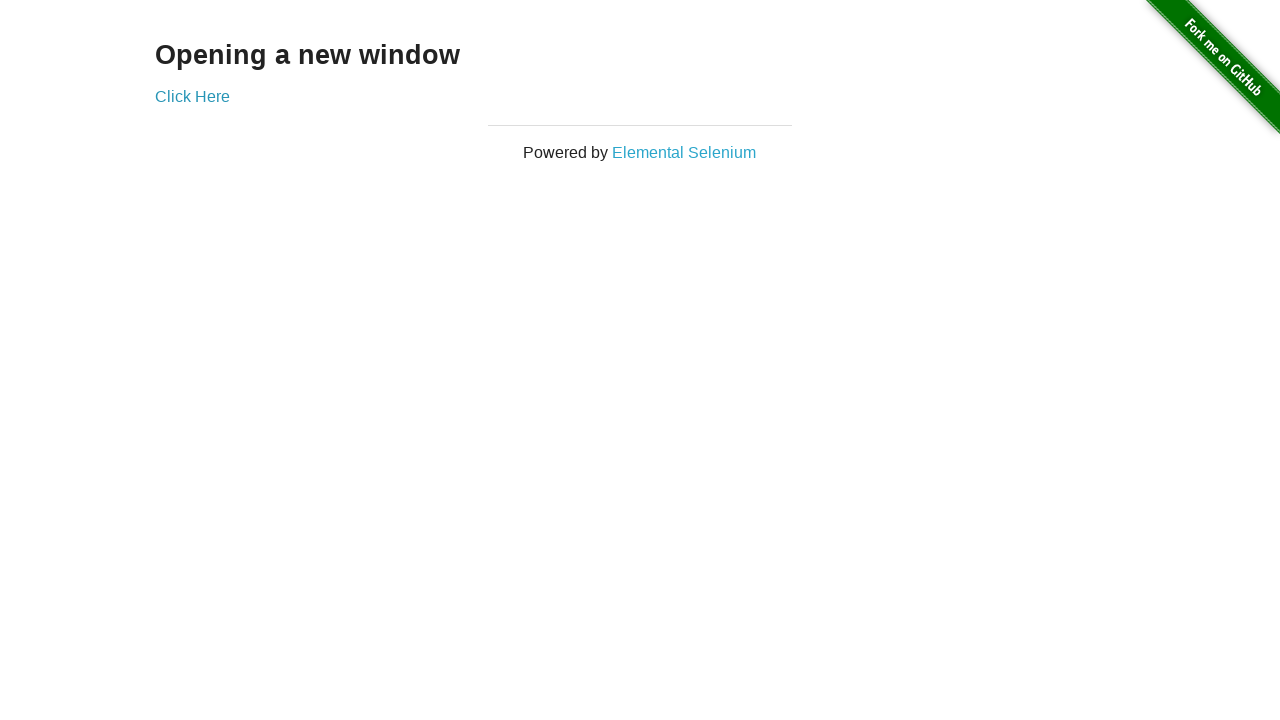

Verified new window title is 'New Window'
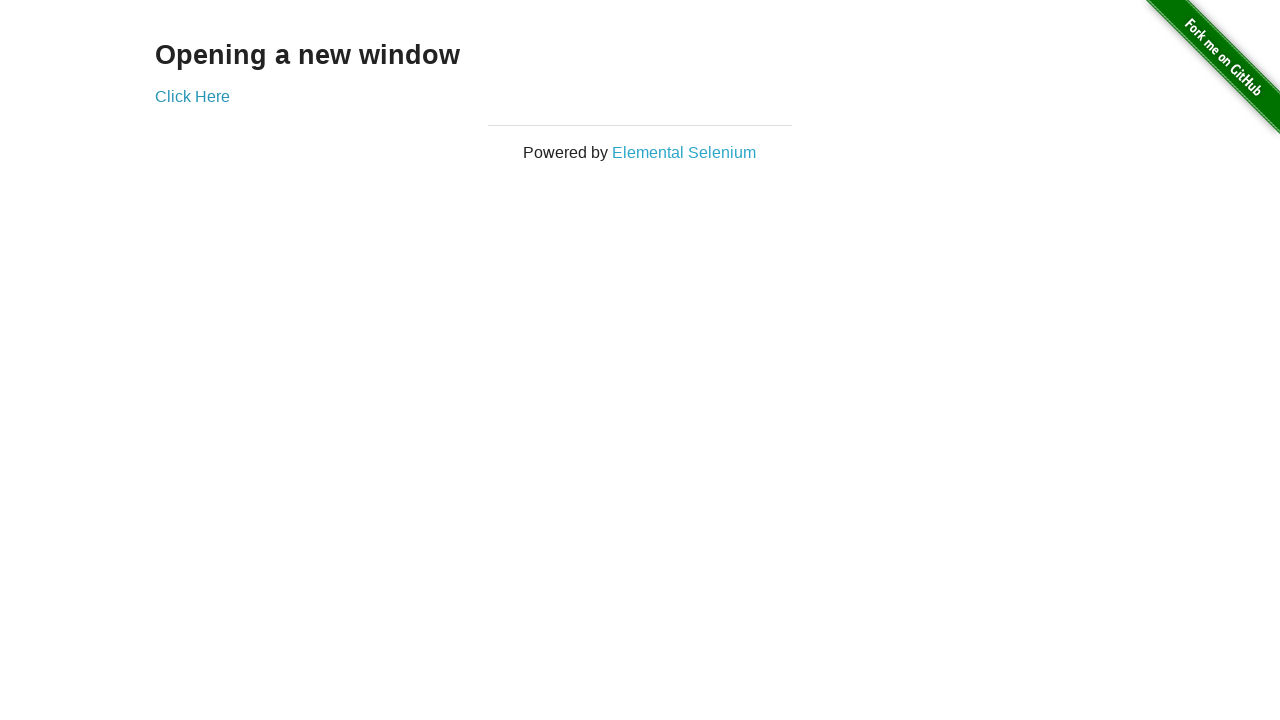

Verified new window contains 'New Window' heading
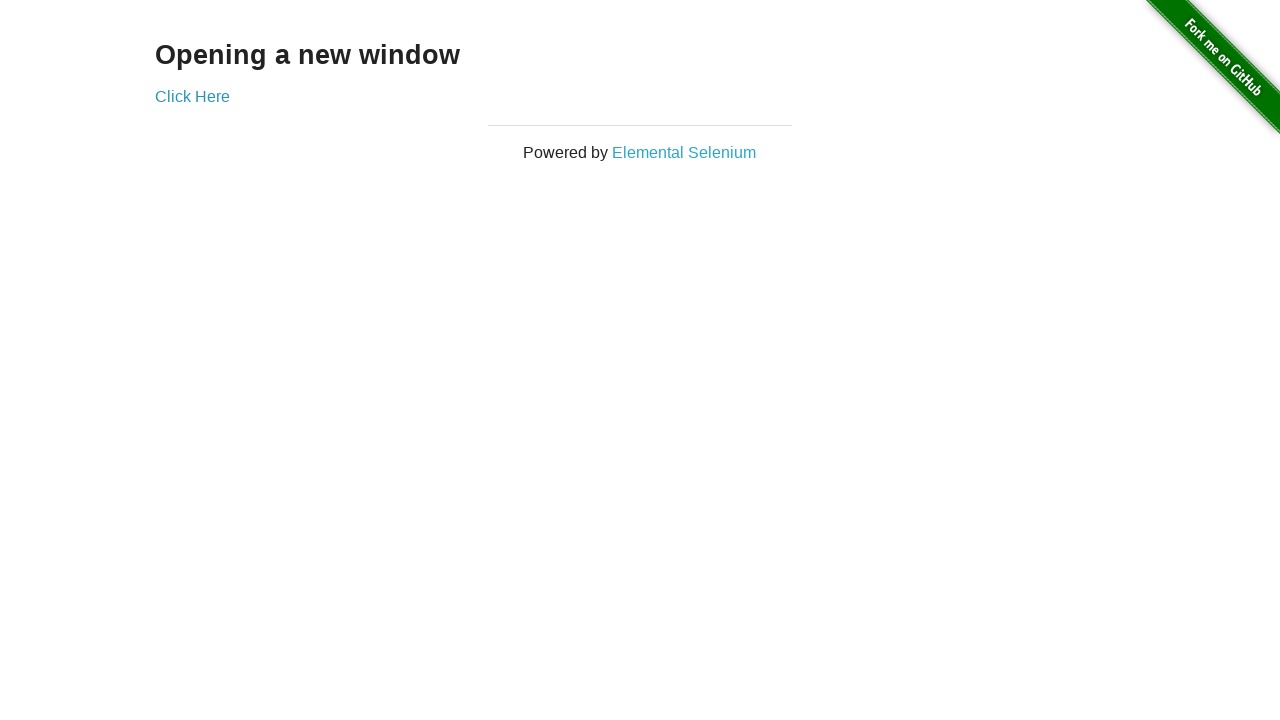

Verified original window title is 'The Internet'
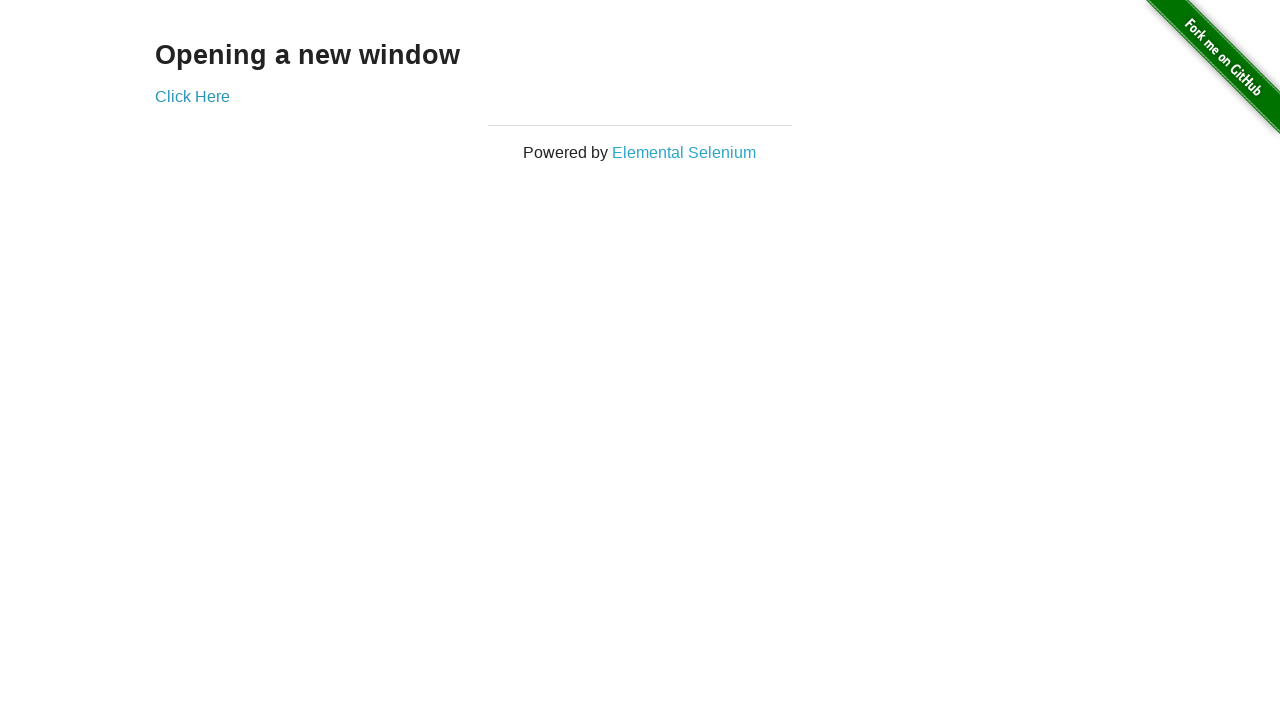

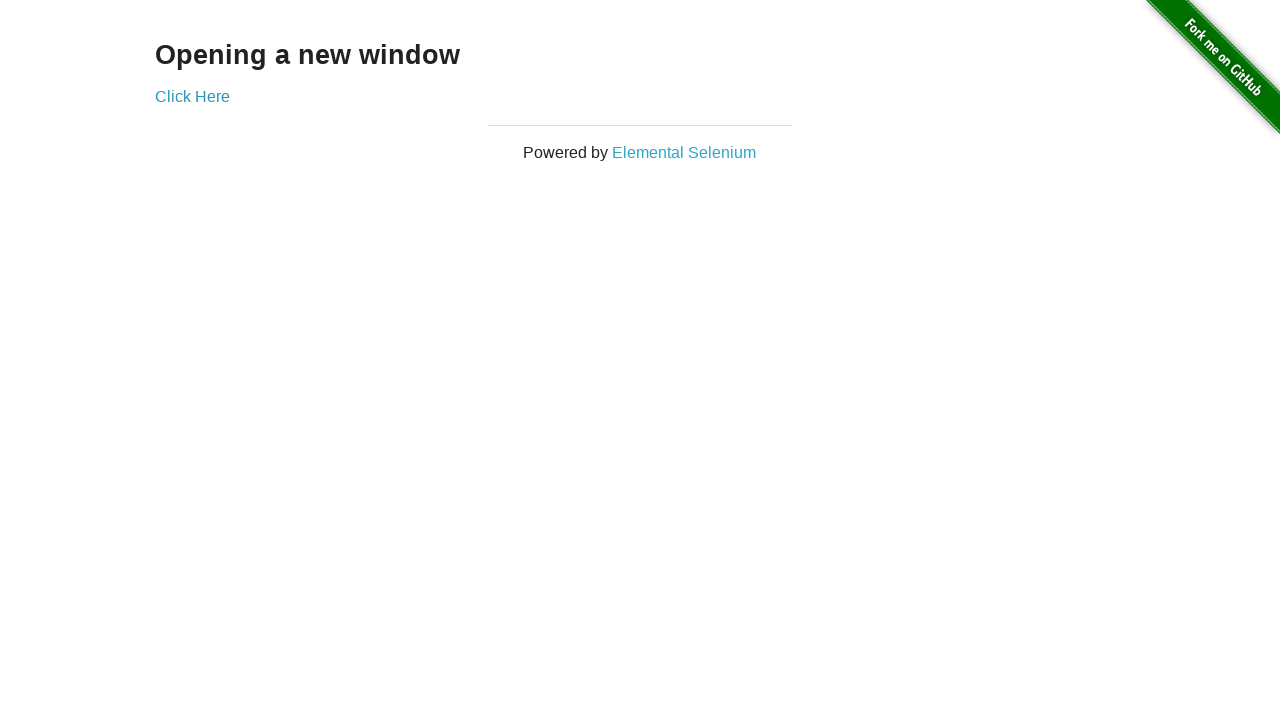